Tests dynamic loading by clicking a start button and verifying that "Hello World!" text appears after loading

Starting URL: https://the-internet.herokuapp.com/dynamic_loading/2

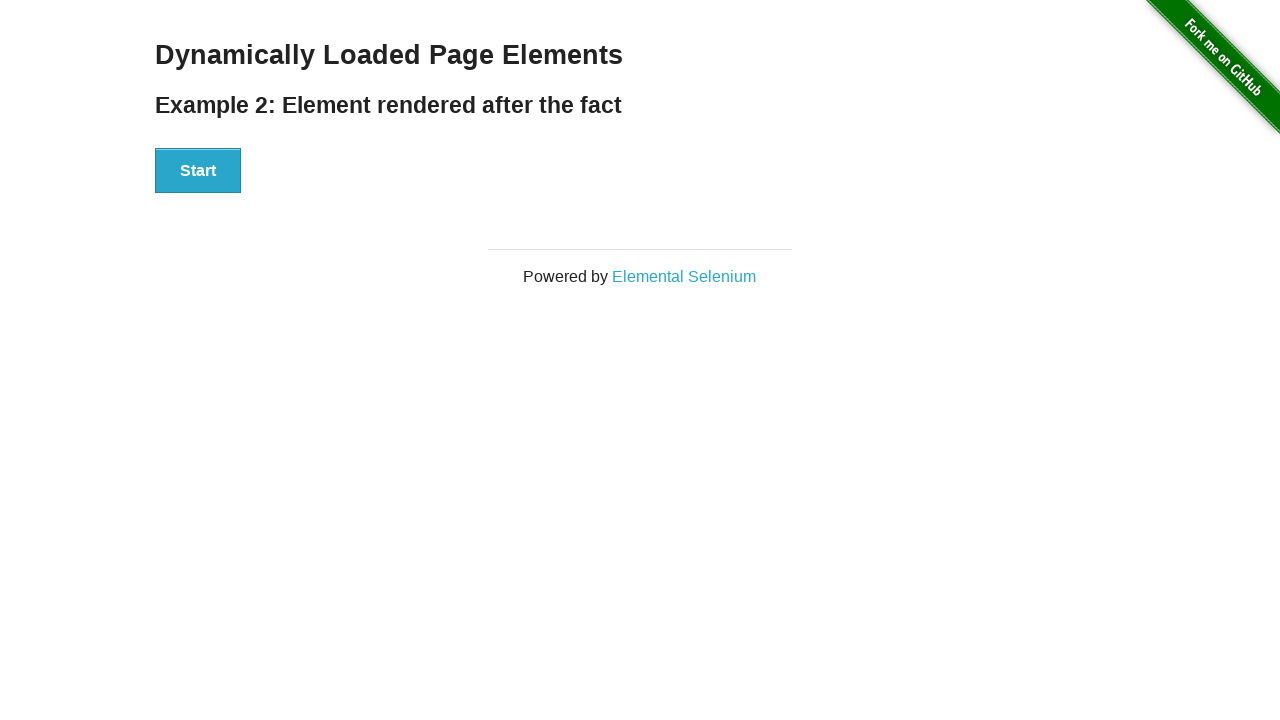

Clicked the start button to trigger dynamic loading at (198, 171) on #start>button
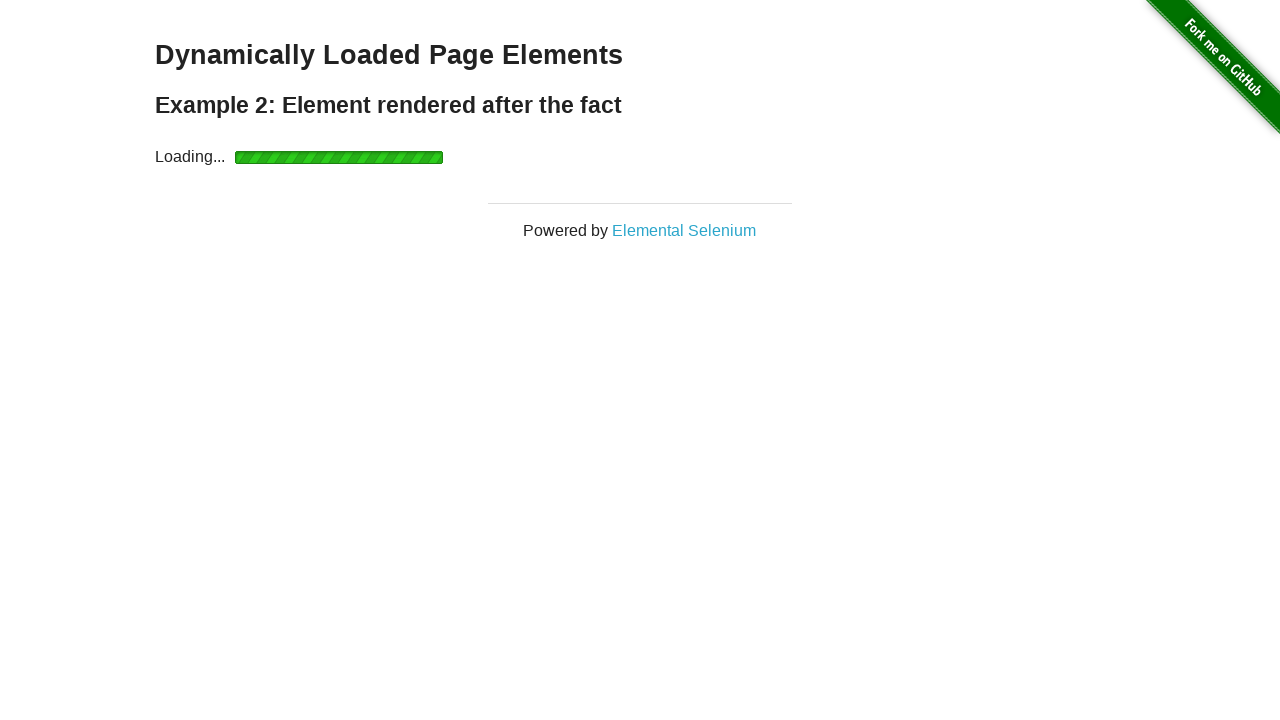

Verified that 'Hello World!' text appears after loading
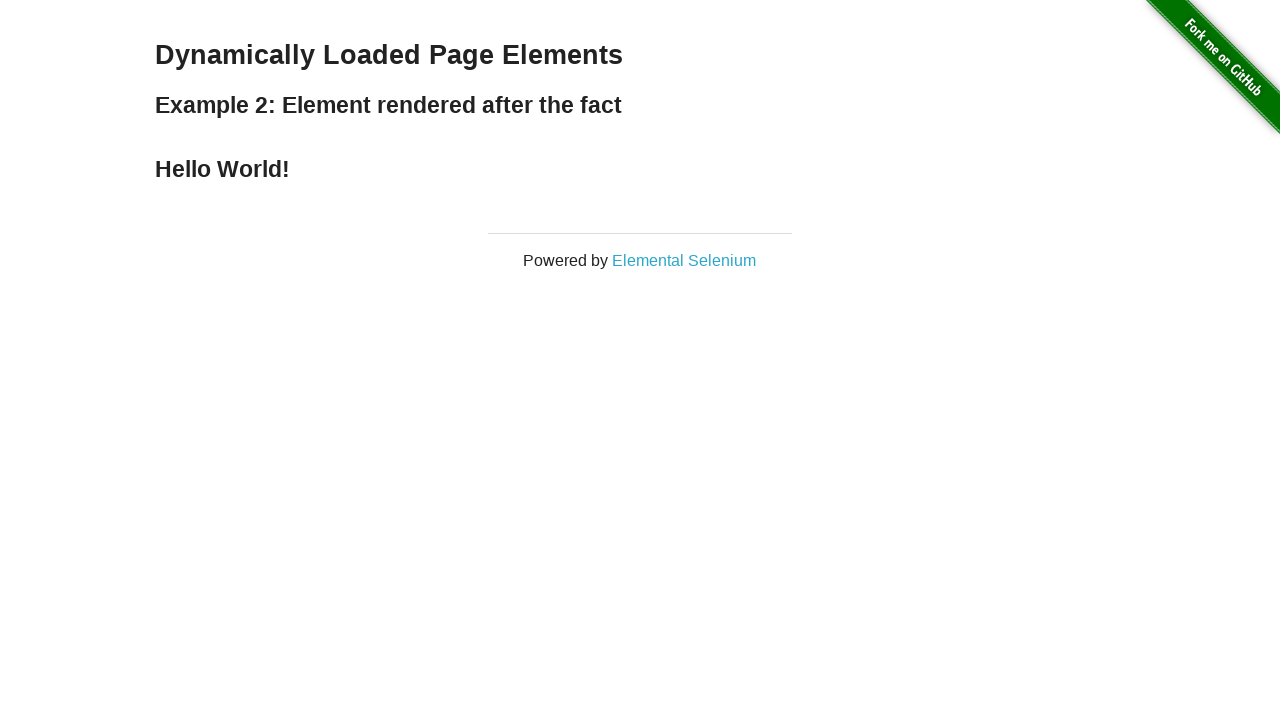

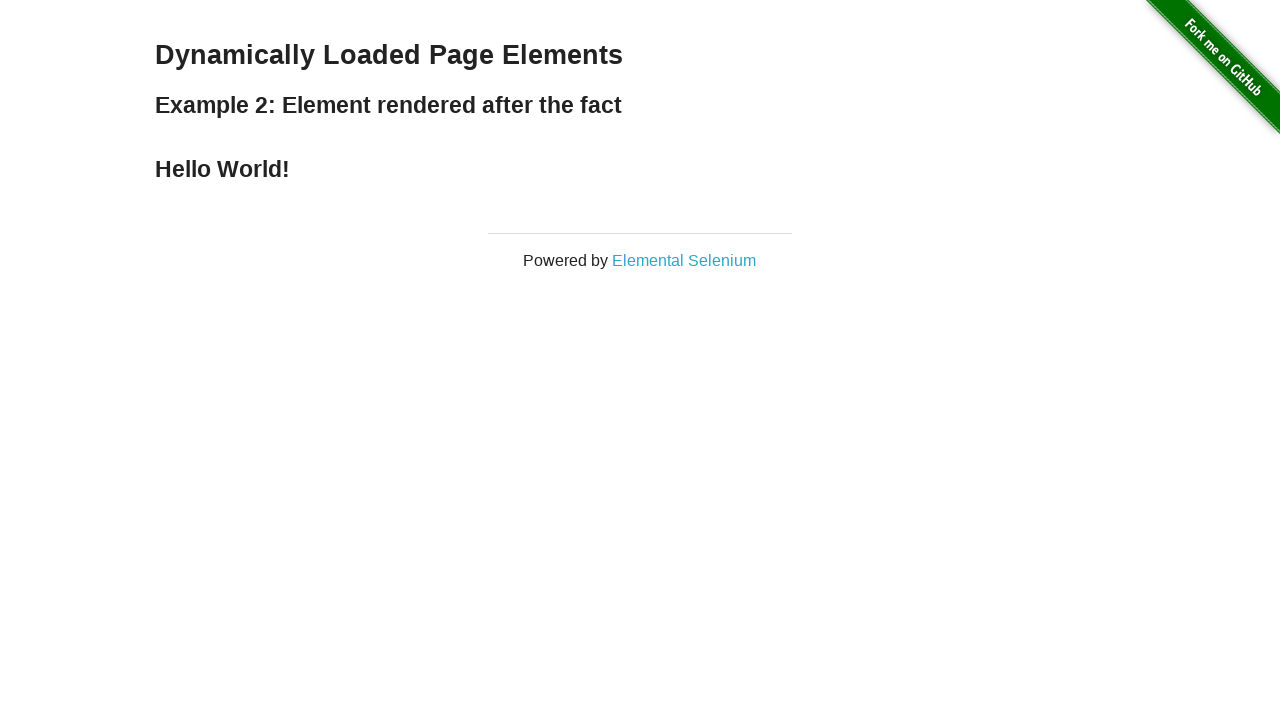